Tests filtering to display only completed items by clicking the Completed filter link.

Starting URL: https://demo.playwright.dev/todomvc

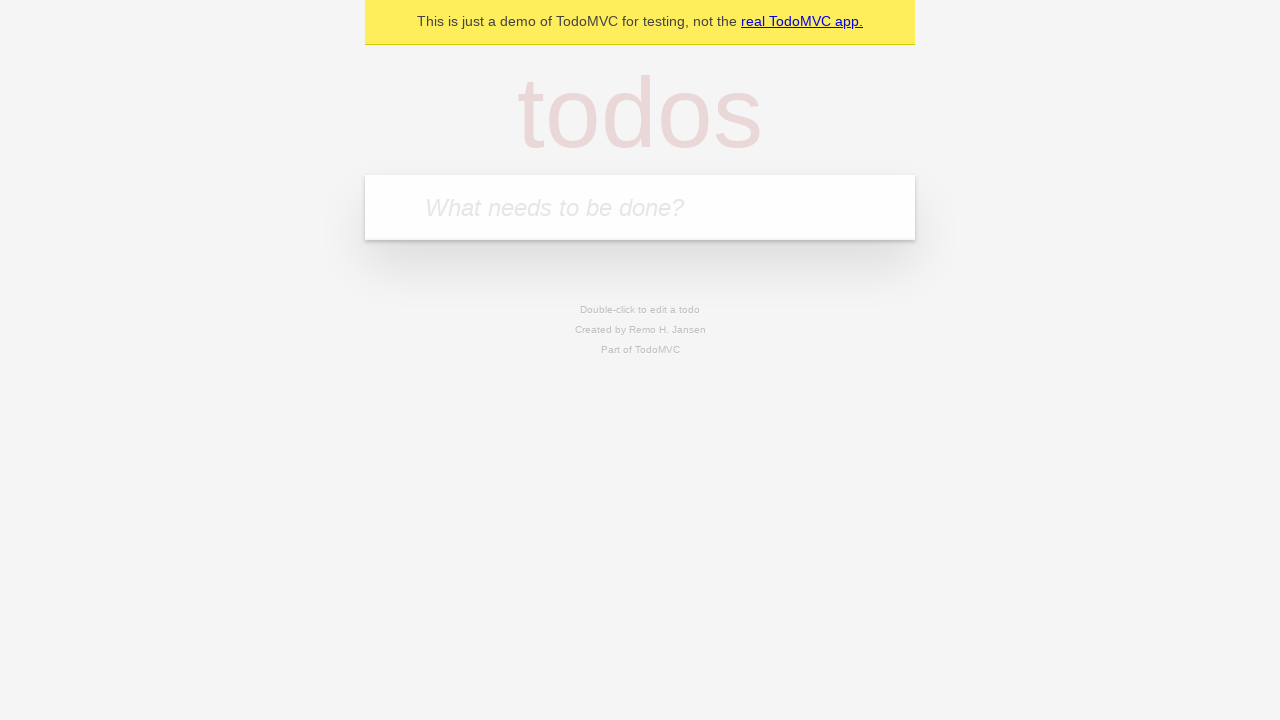

Filled todo input with 'buy some cheese' on internal:attr=[placeholder="What needs to be done?"i]
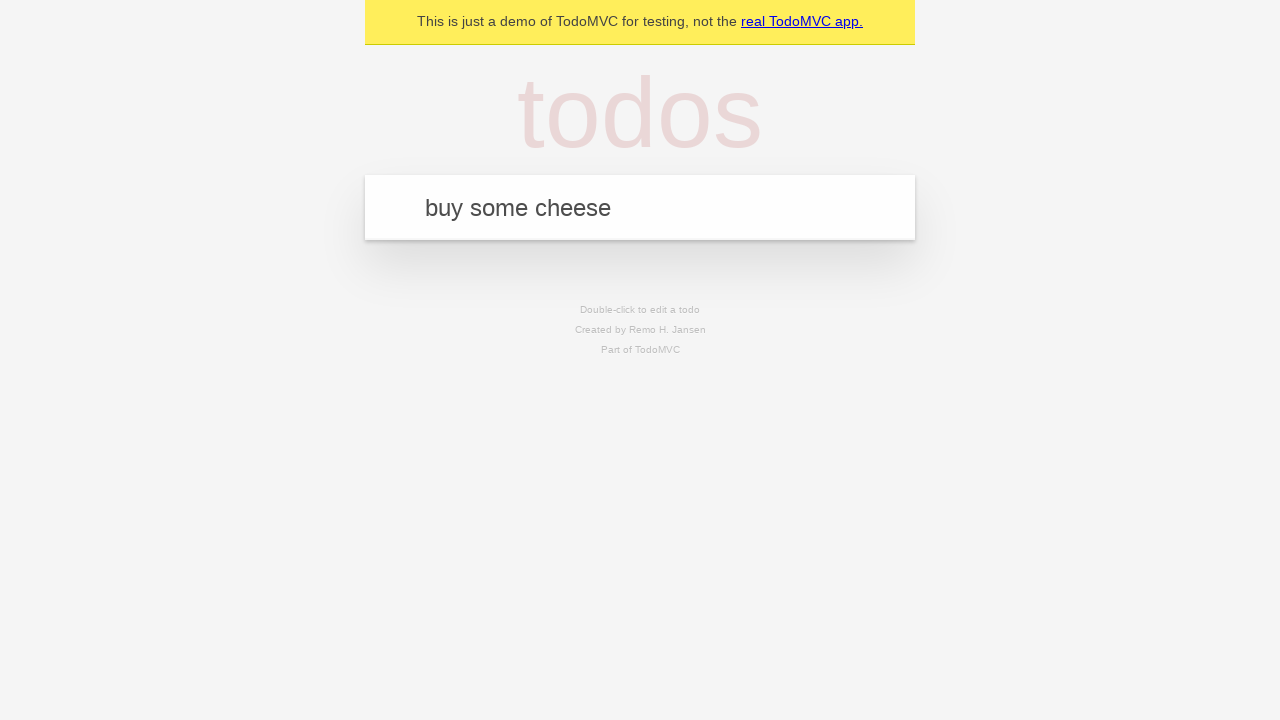

Pressed Enter to create first todo on internal:attr=[placeholder="What needs to be done?"i]
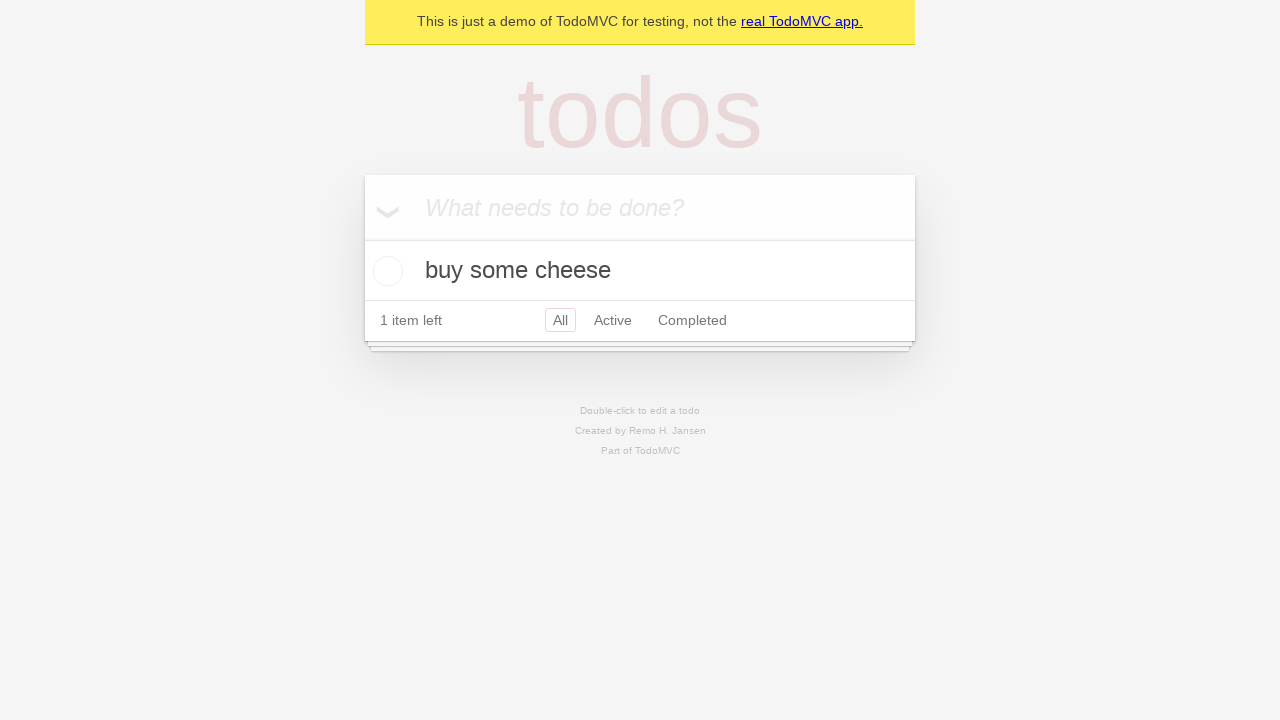

Filled todo input with 'feed the cat' on internal:attr=[placeholder="What needs to be done?"i]
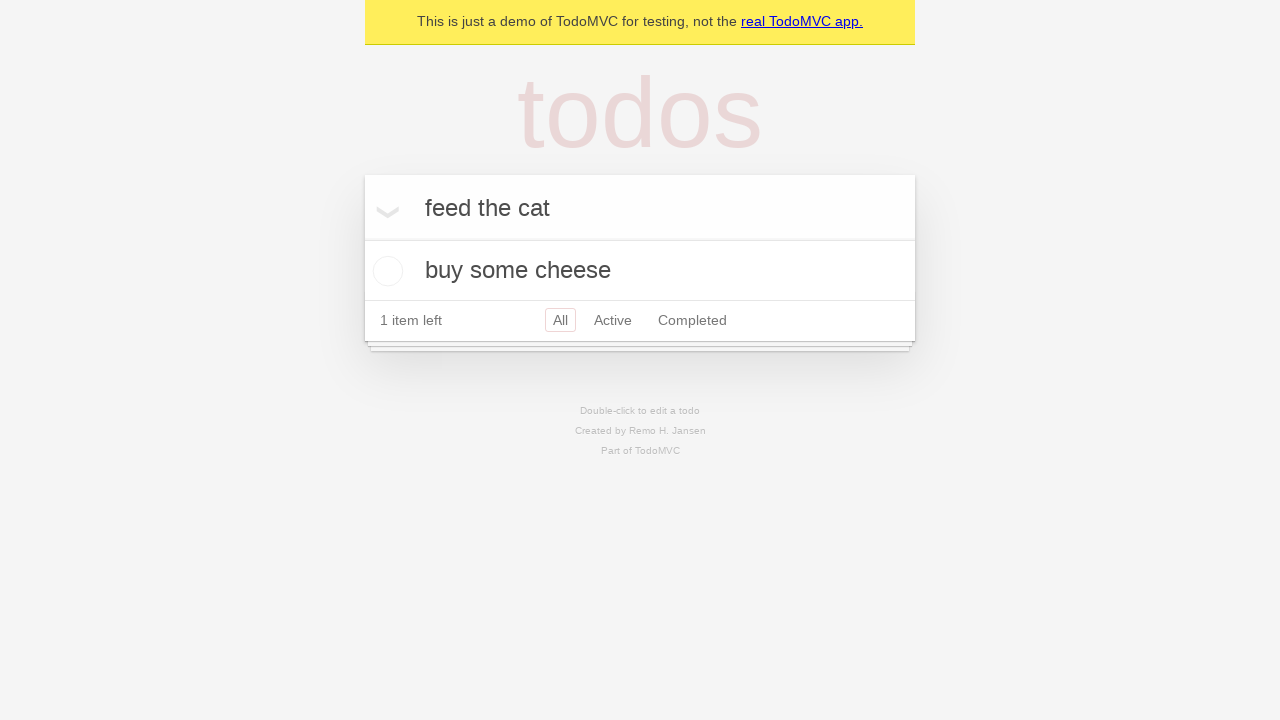

Pressed Enter to create second todo on internal:attr=[placeholder="What needs to be done?"i]
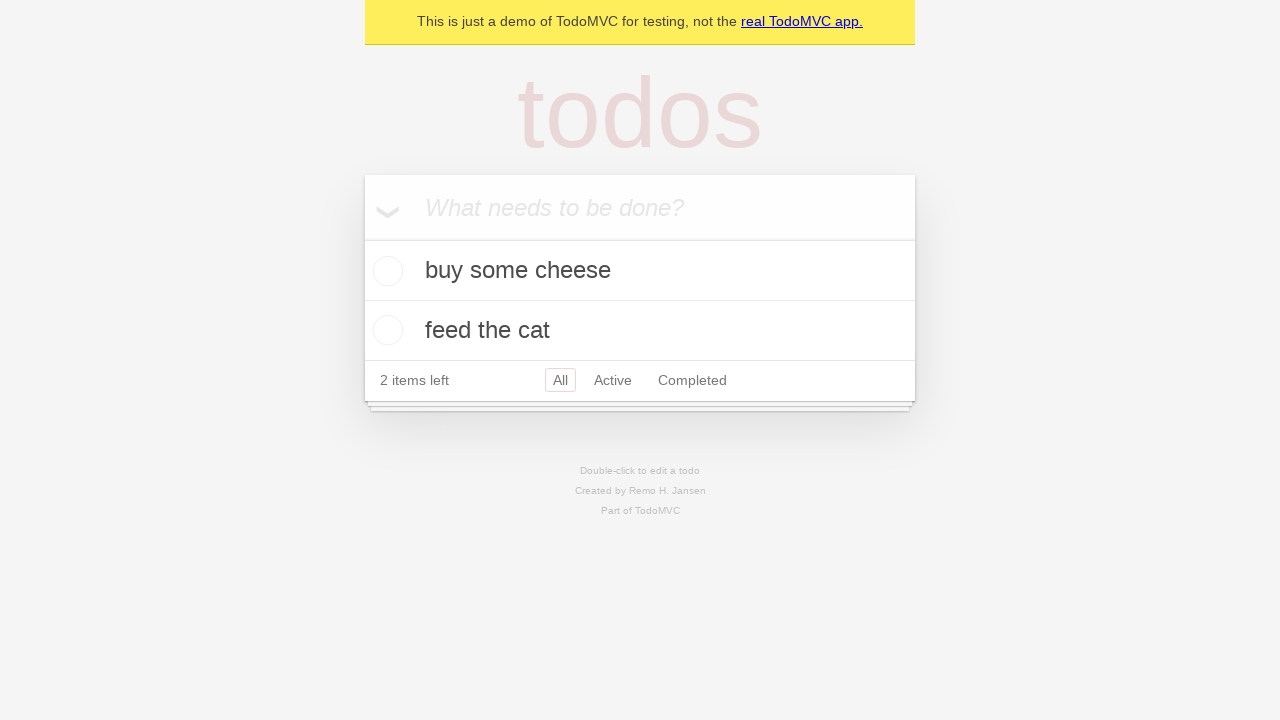

Filled todo input with 'book a doctors appointment' on internal:attr=[placeholder="What needs to be done?"i]
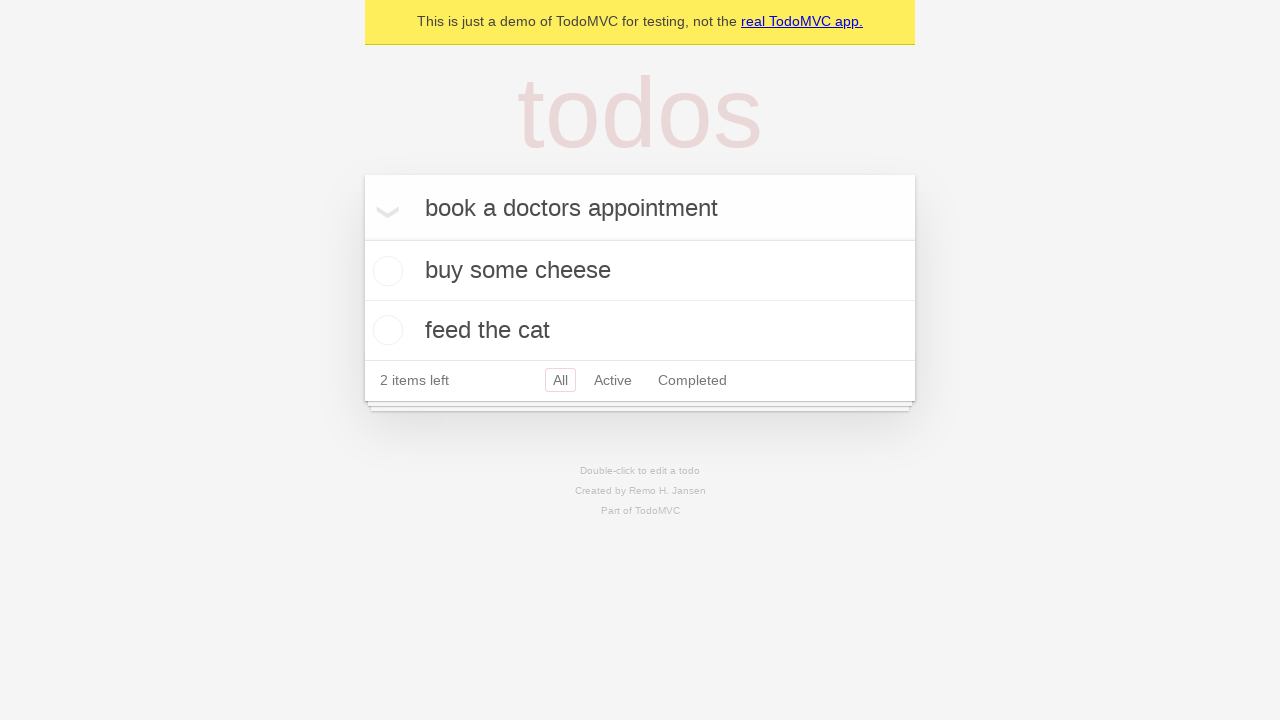

Pressed Enter to create third todo on internal:attr=[placeholder="What needs to be done?"i]
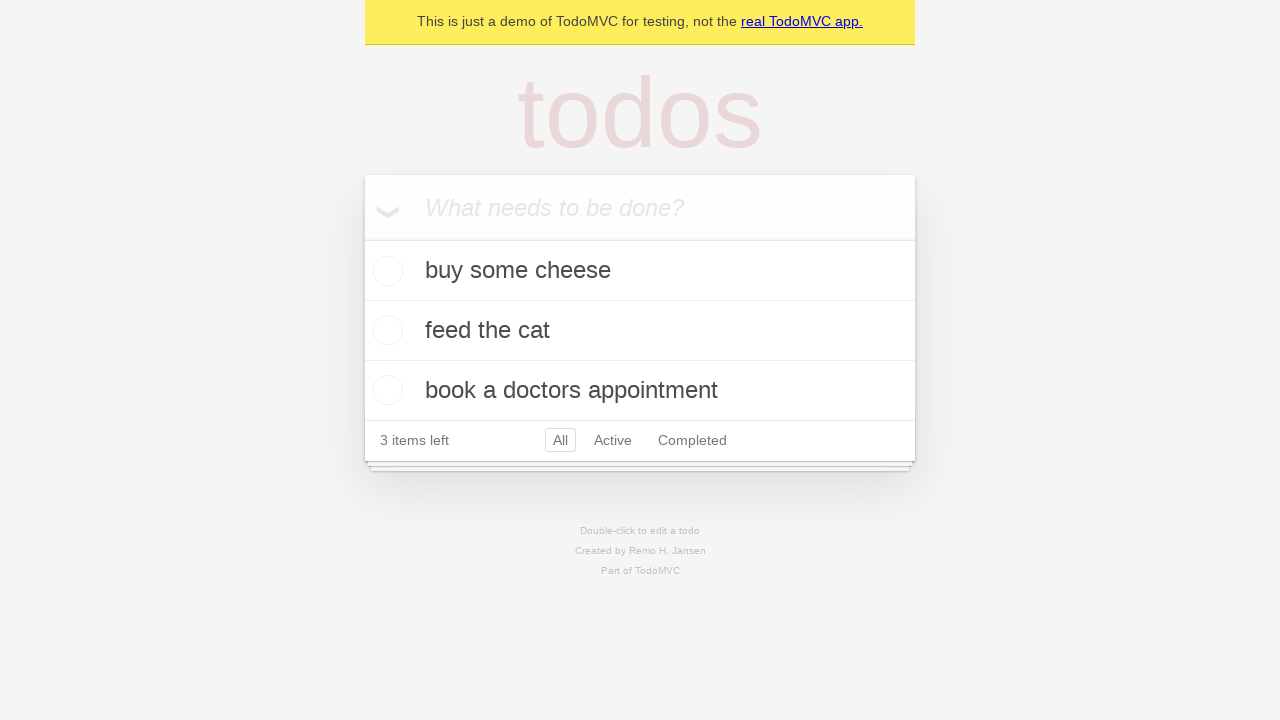

Checked the second todo item to mark it as completed at (385, 330) on internal:testid=[data-testid="todo-item"s] >> nth=1 >> internal:role=checkbox
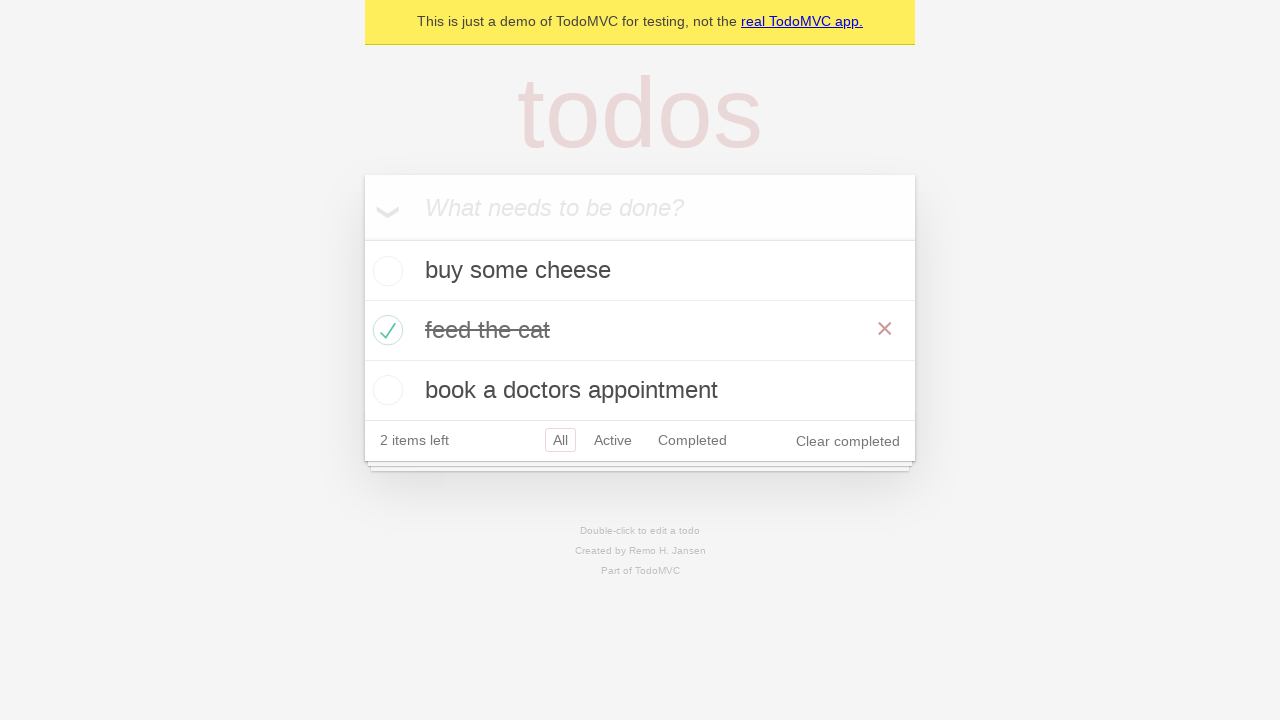

Clicked the Completed filter link to display only completed items at (692, 440) on internal:role=link[name="Completed"i]
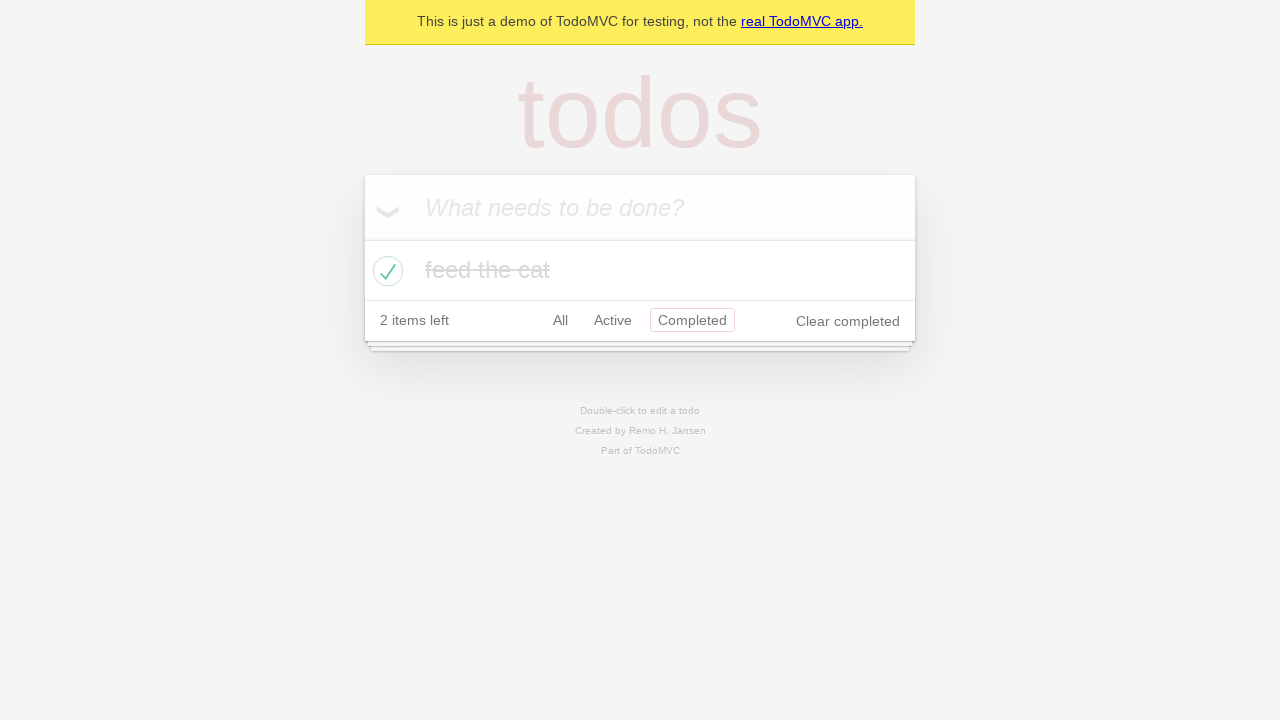

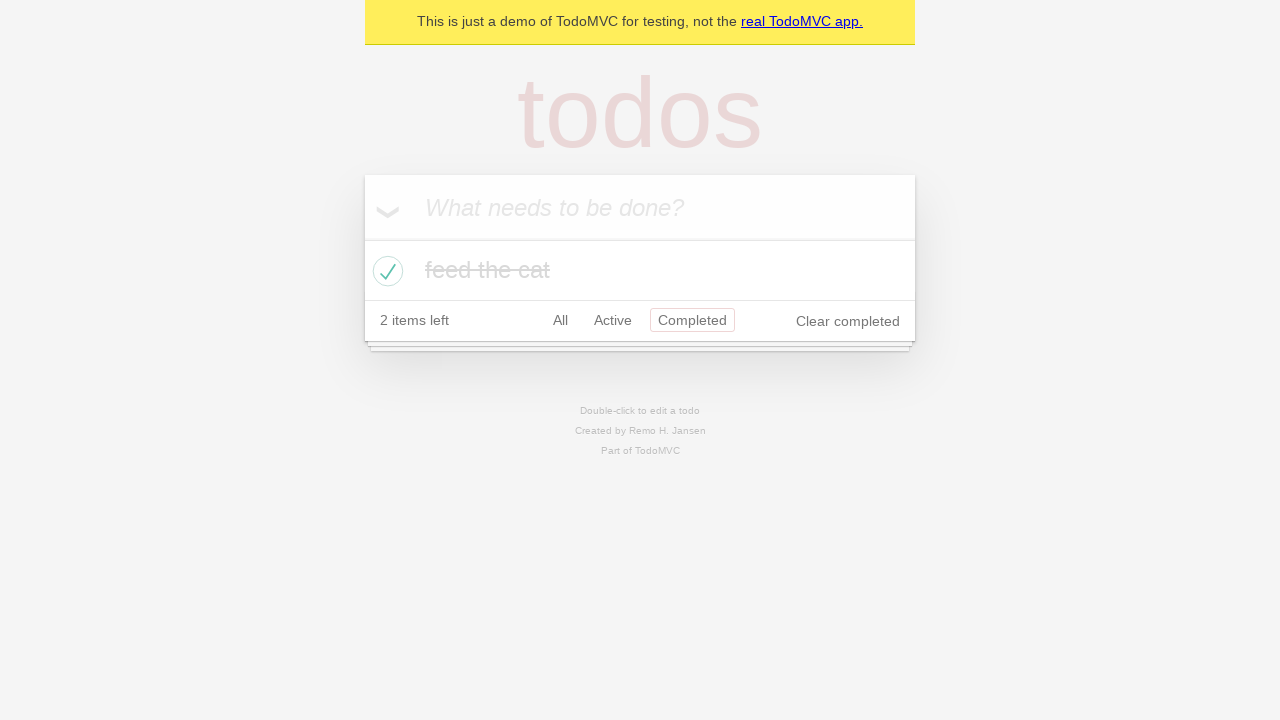